Navigates to the Scrape This Site website, clicks on the sandbox navigation element, and verifies that page information is displayed

Starting URL: https://www.scrapethissite.com/

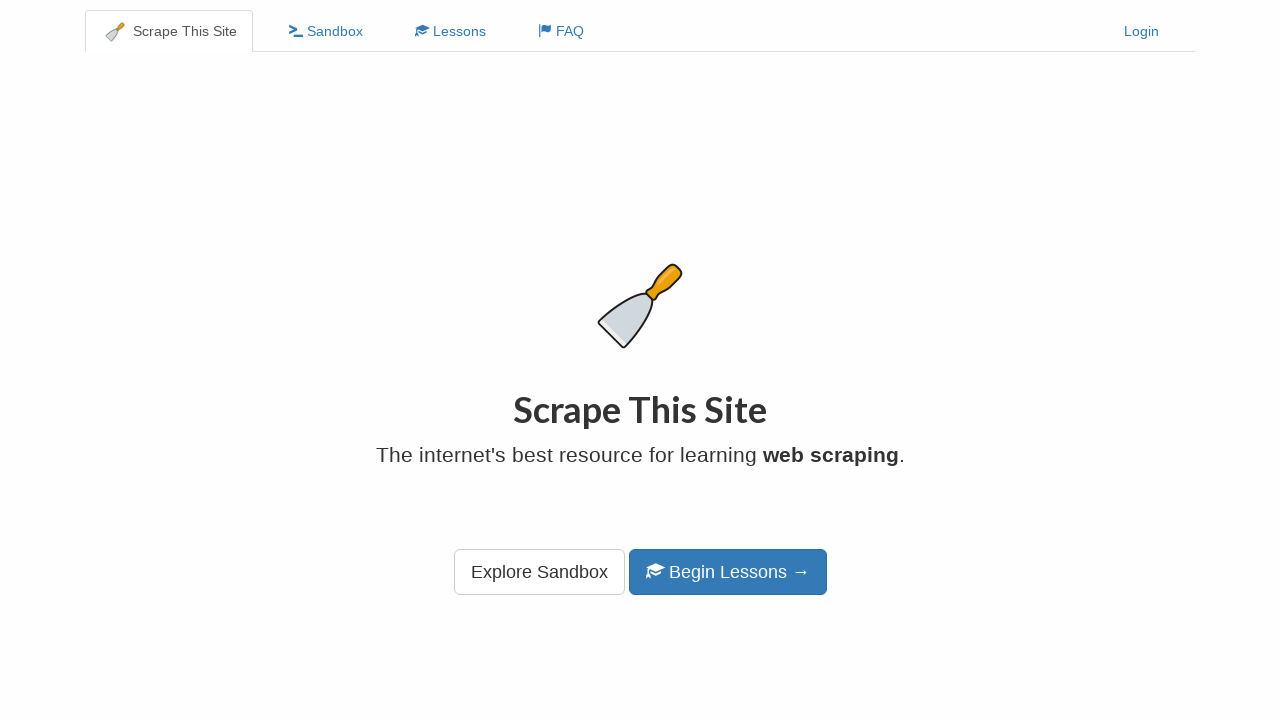

Navigated to Scrape This Sites website
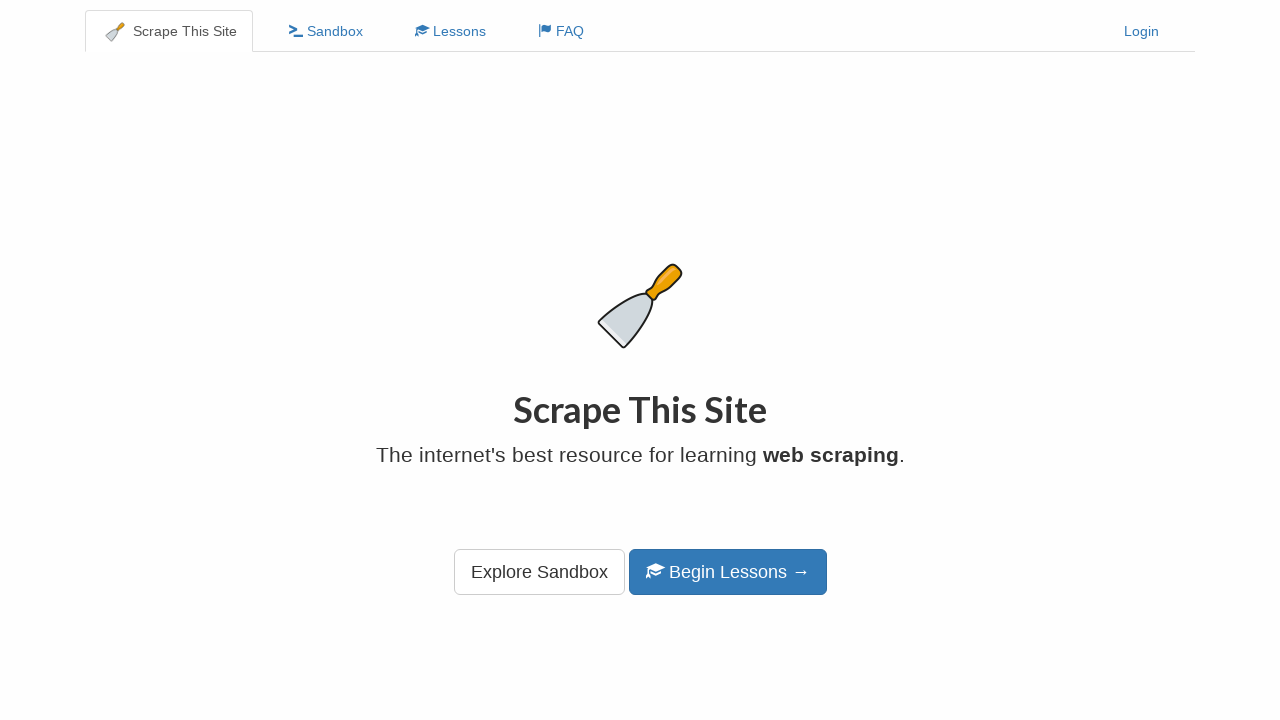

Sandbox navigation element is visible
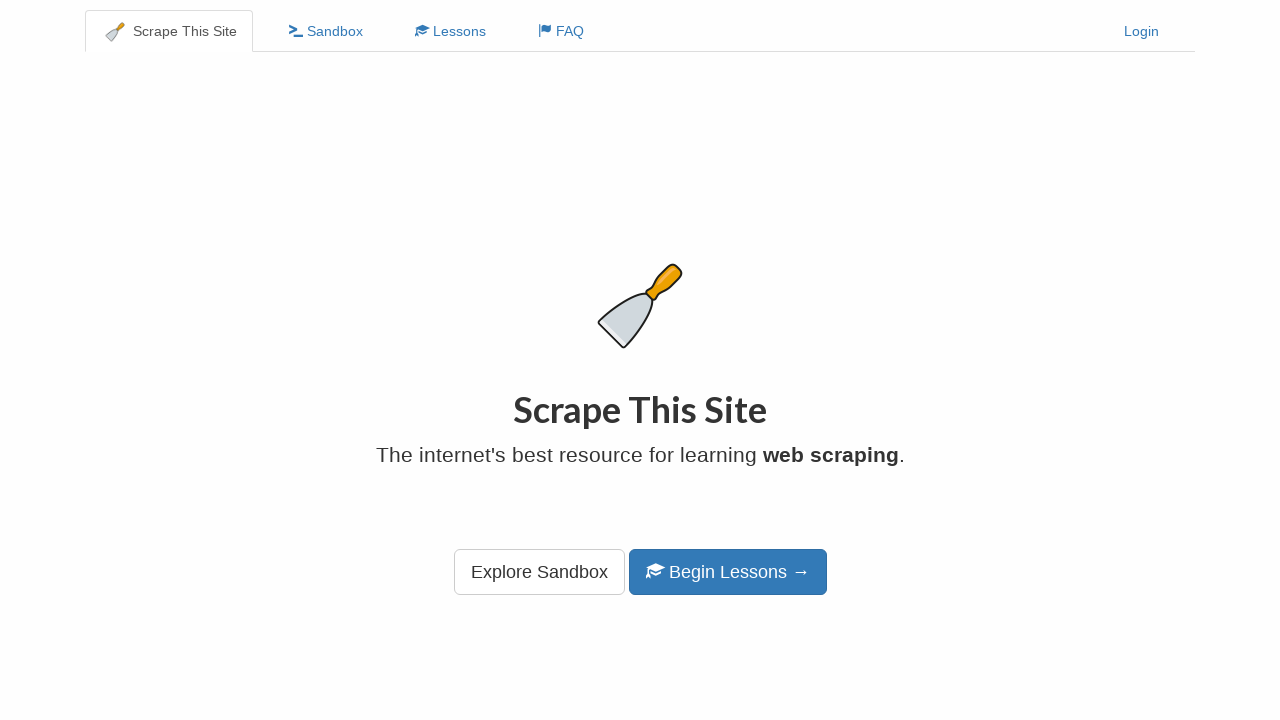

Clicked on sandbox navigation element at (336, 31) on #nav-sandbox
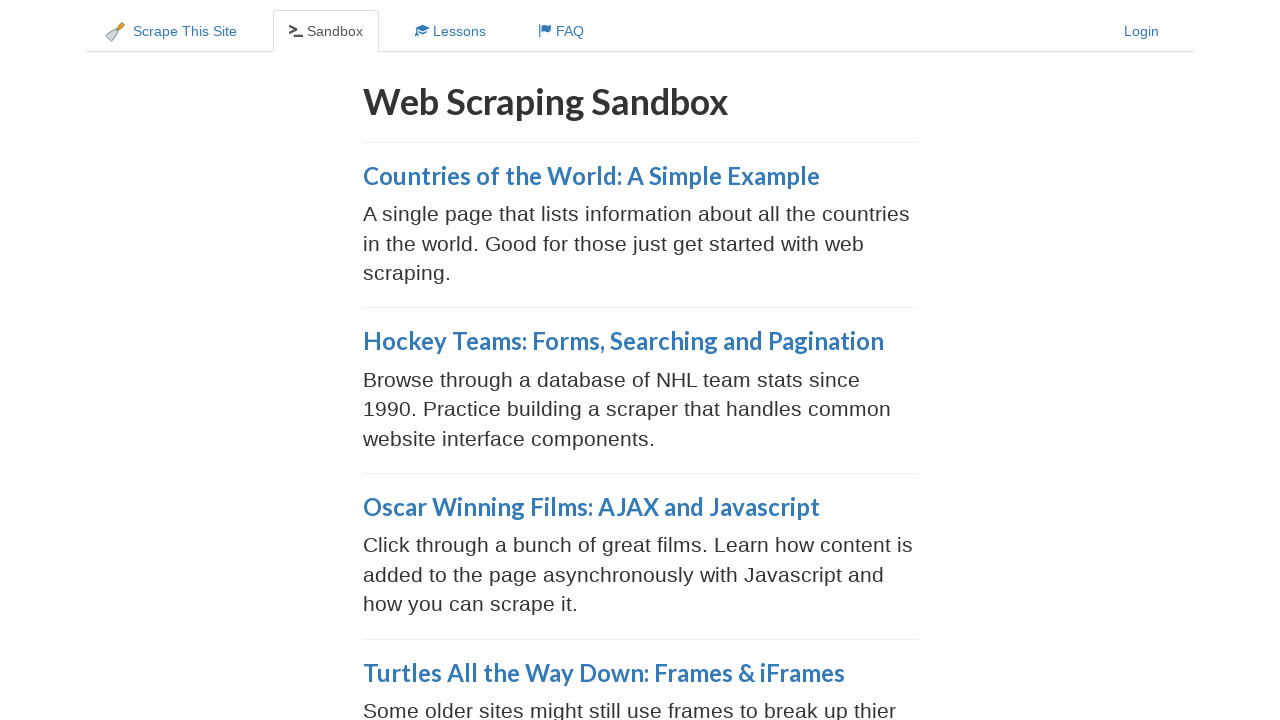

Page content container loaded
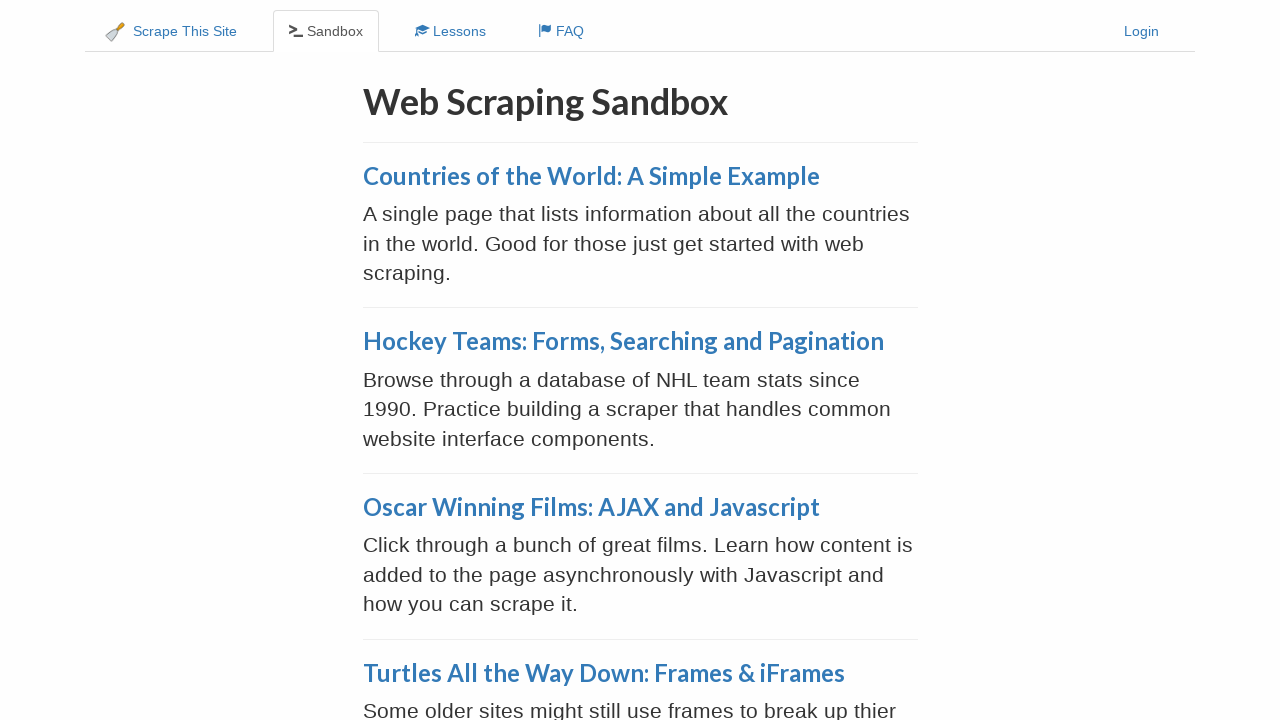

Page heading (h3) is visible
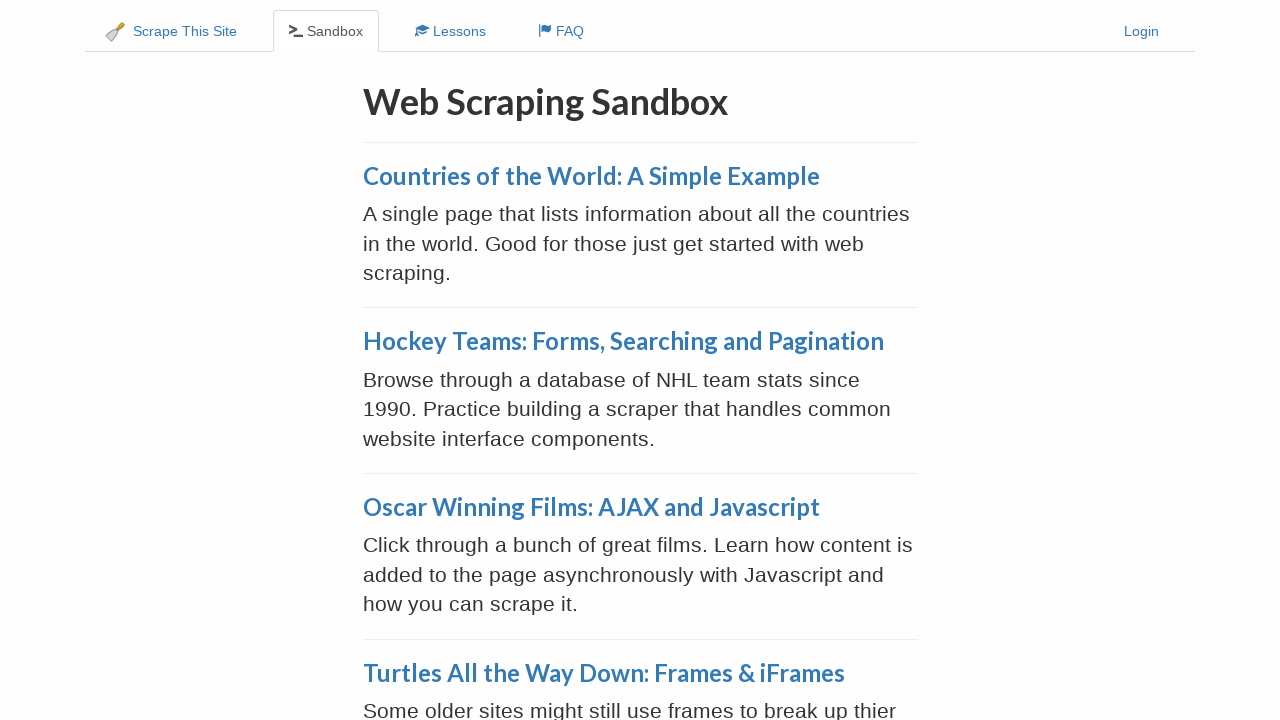

Page paragraph (p) is visible - page information displayed
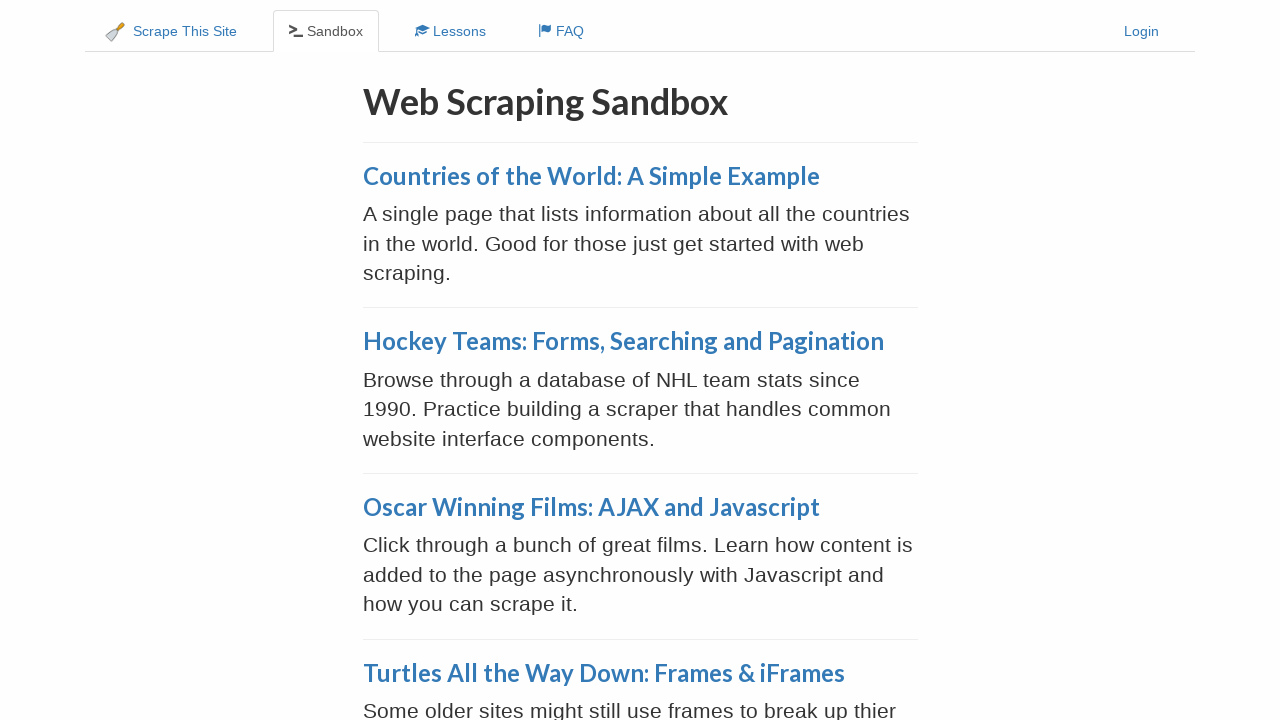

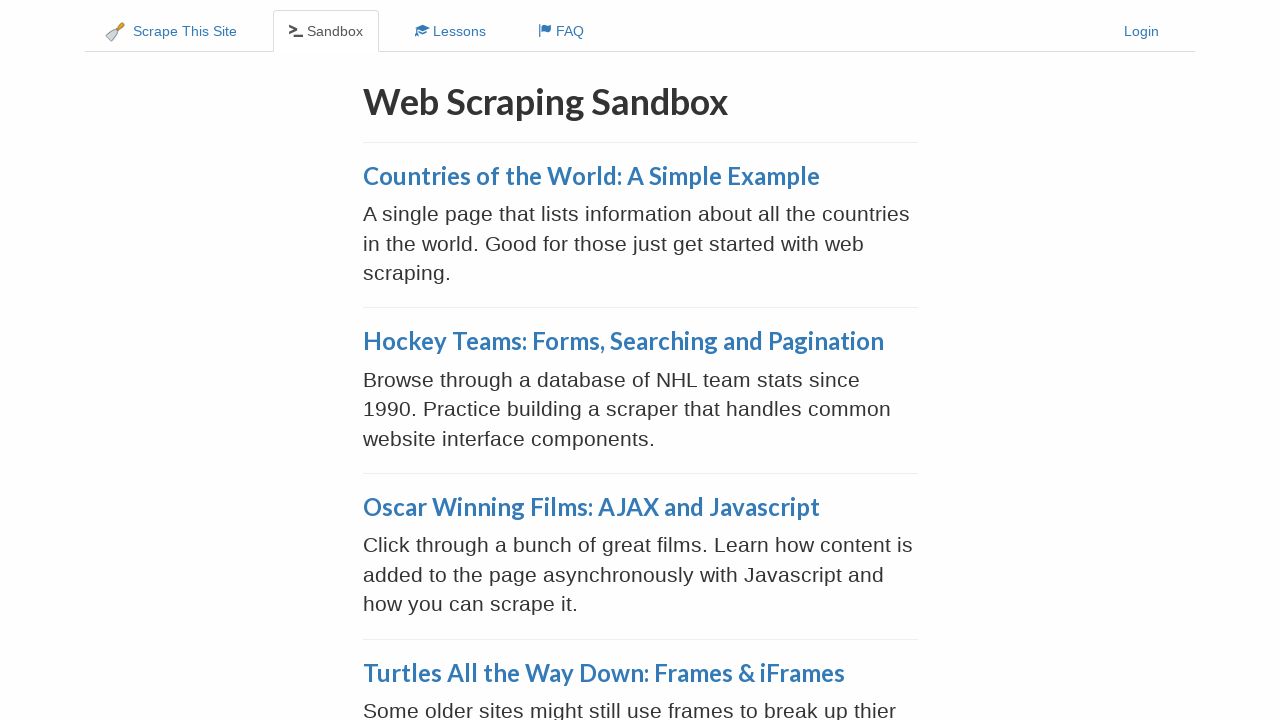